Tests scrolling an element into view and taking a screenshot on WebdriverIO homepage

Starting URL: https://webdriver.io

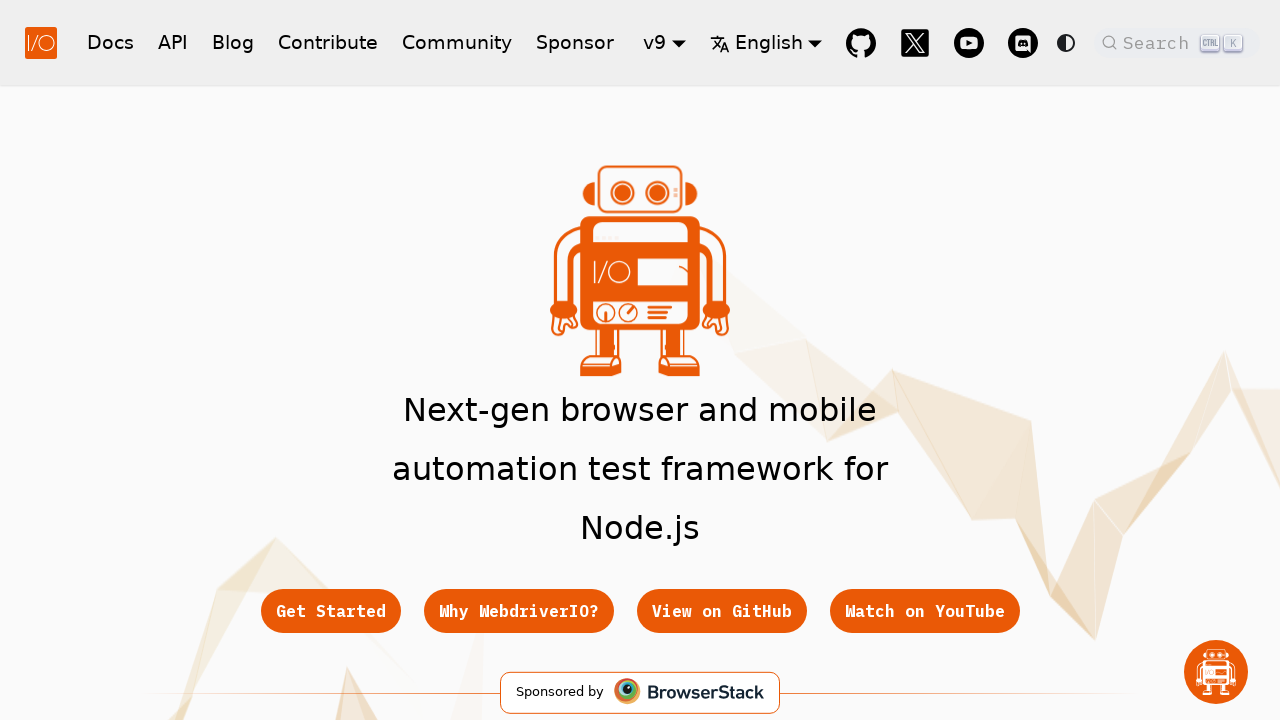

Located the 'Getting Started' footer link
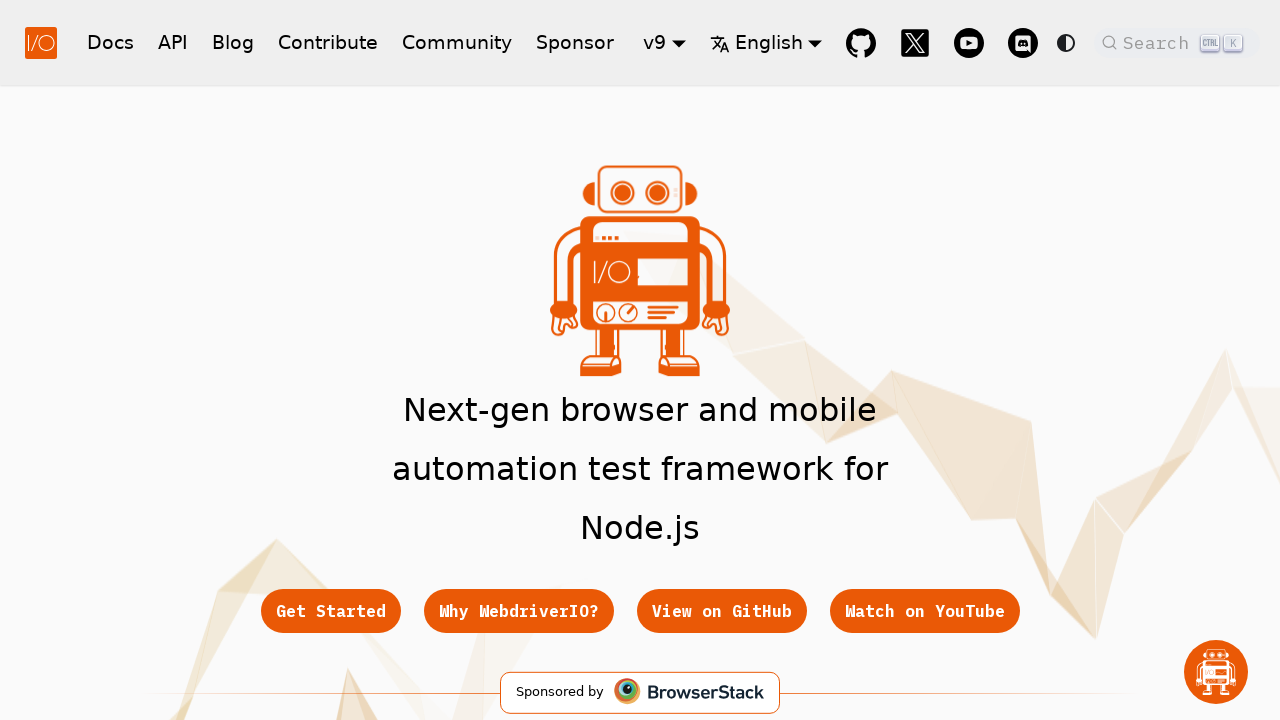

Scrolled 'Getting Started' footer link into view
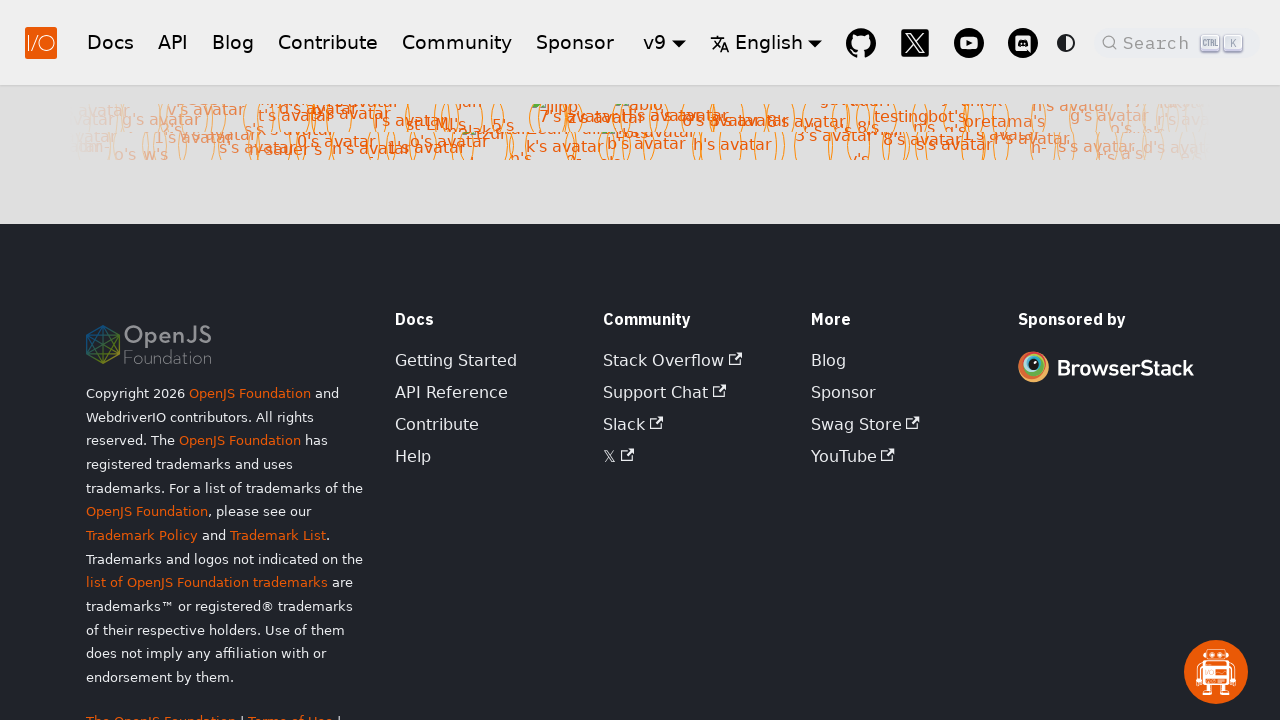

Took screenshot of 'Getting Started' footer link element
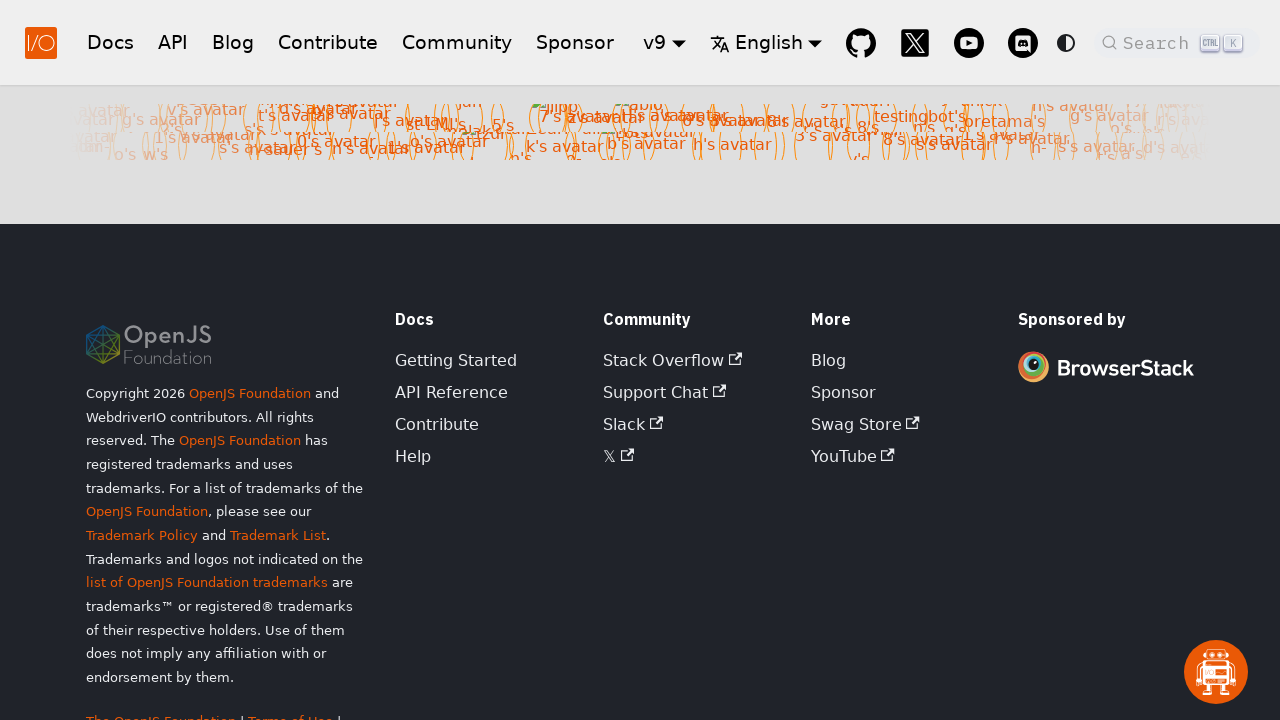

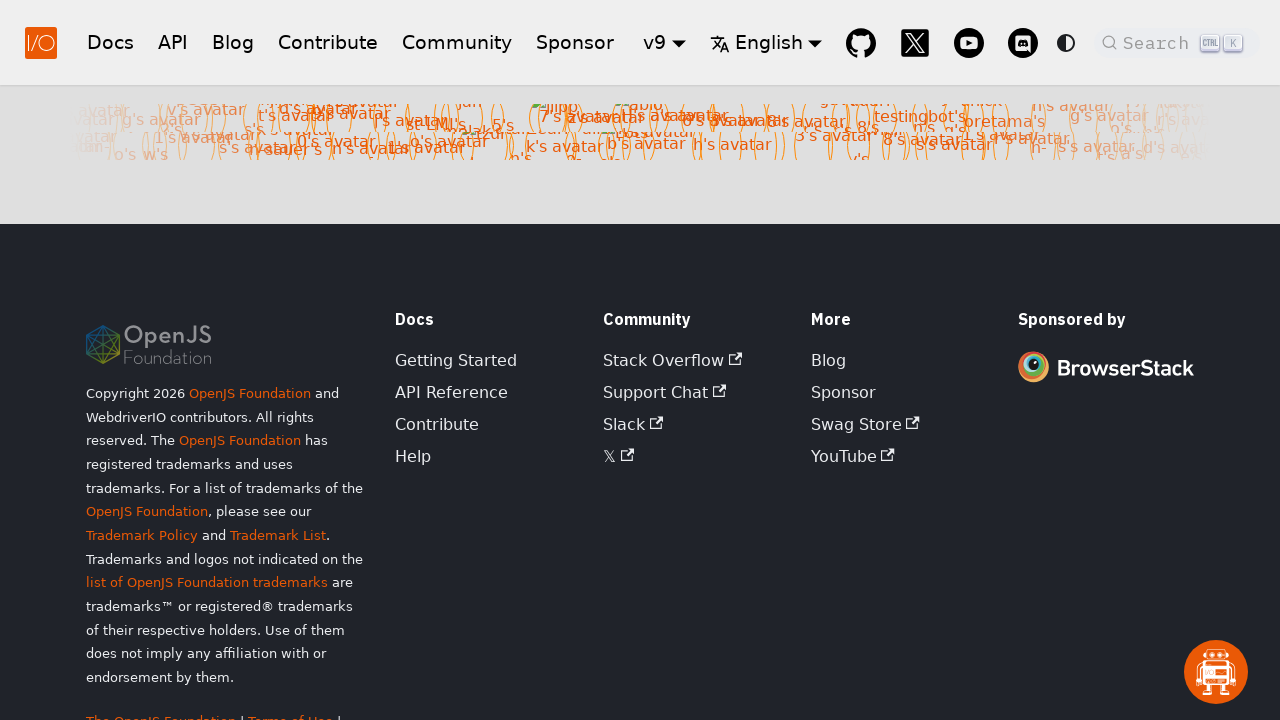